Tests the progress bar widget on DemoQA by clicking the start button and waiting for the progress bar to complete (indicated by the reset button becoming visible).

Starting URL: https://demoqa.com/progress-bar

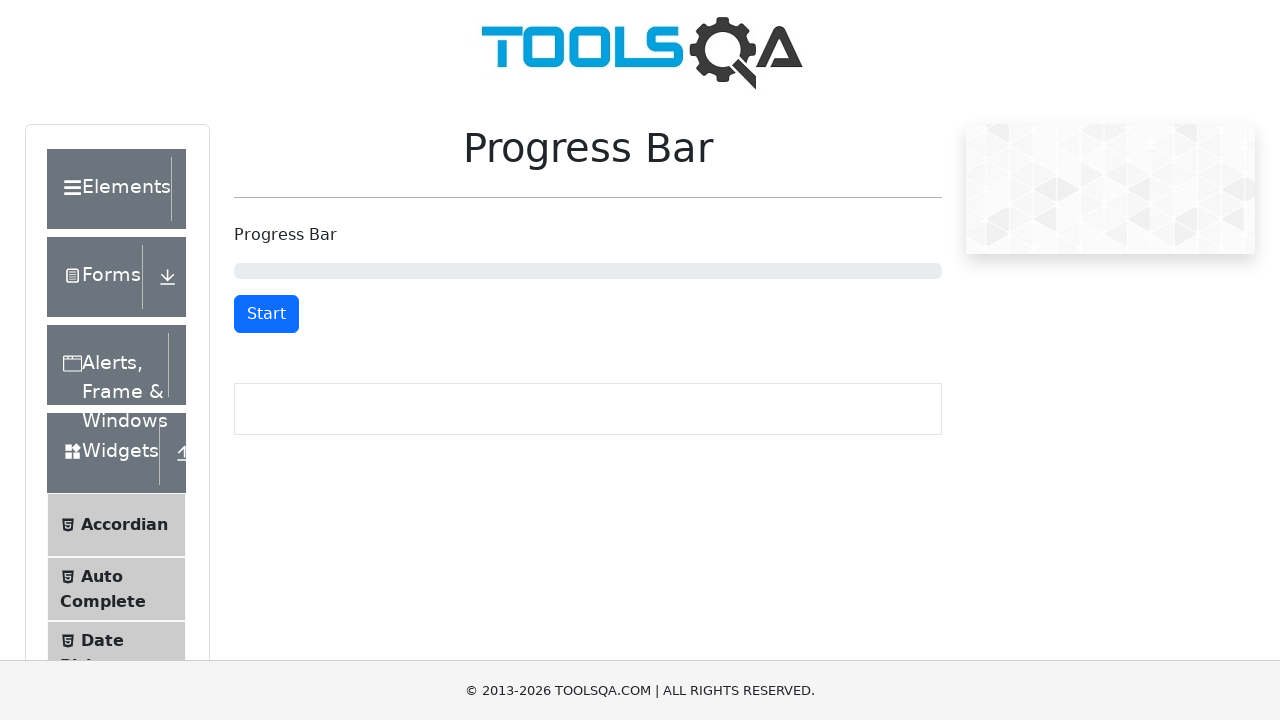

Navigated to DemoQA progress bar page
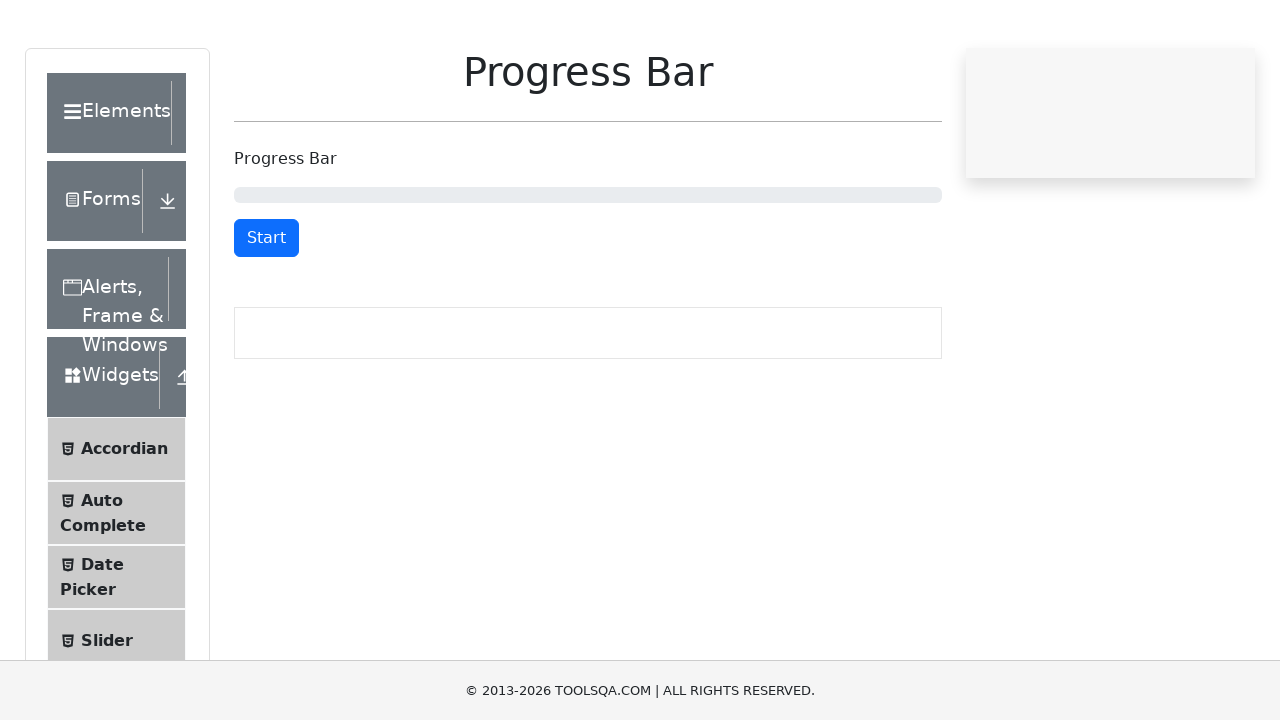

Clicked the Start button to begin progress bar at (266, 314) on #startStopButton
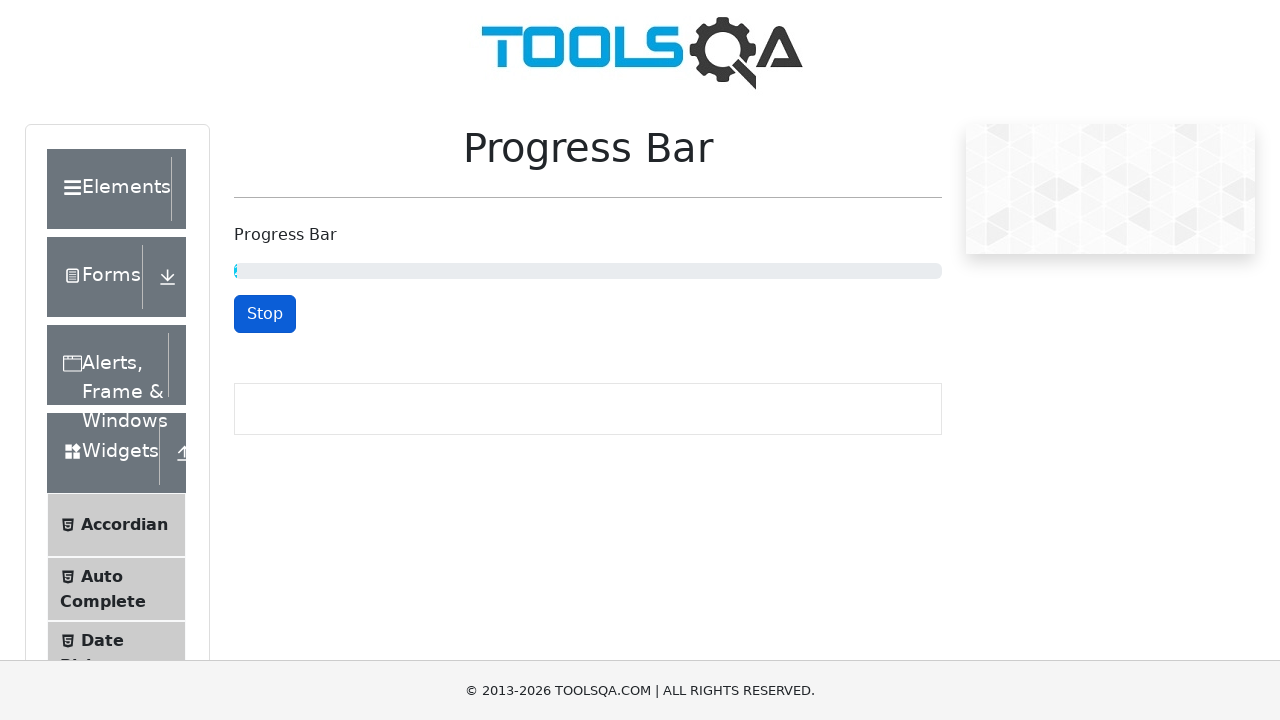

Progress bar completed and reset button became visible
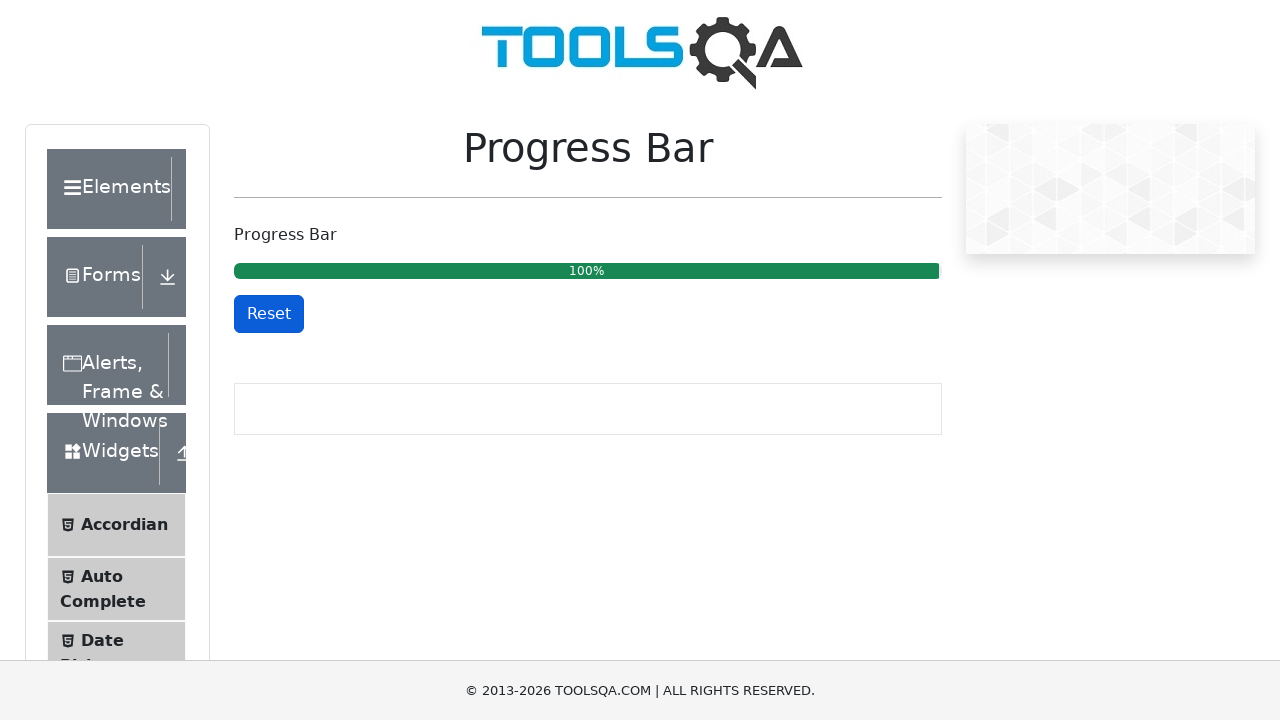

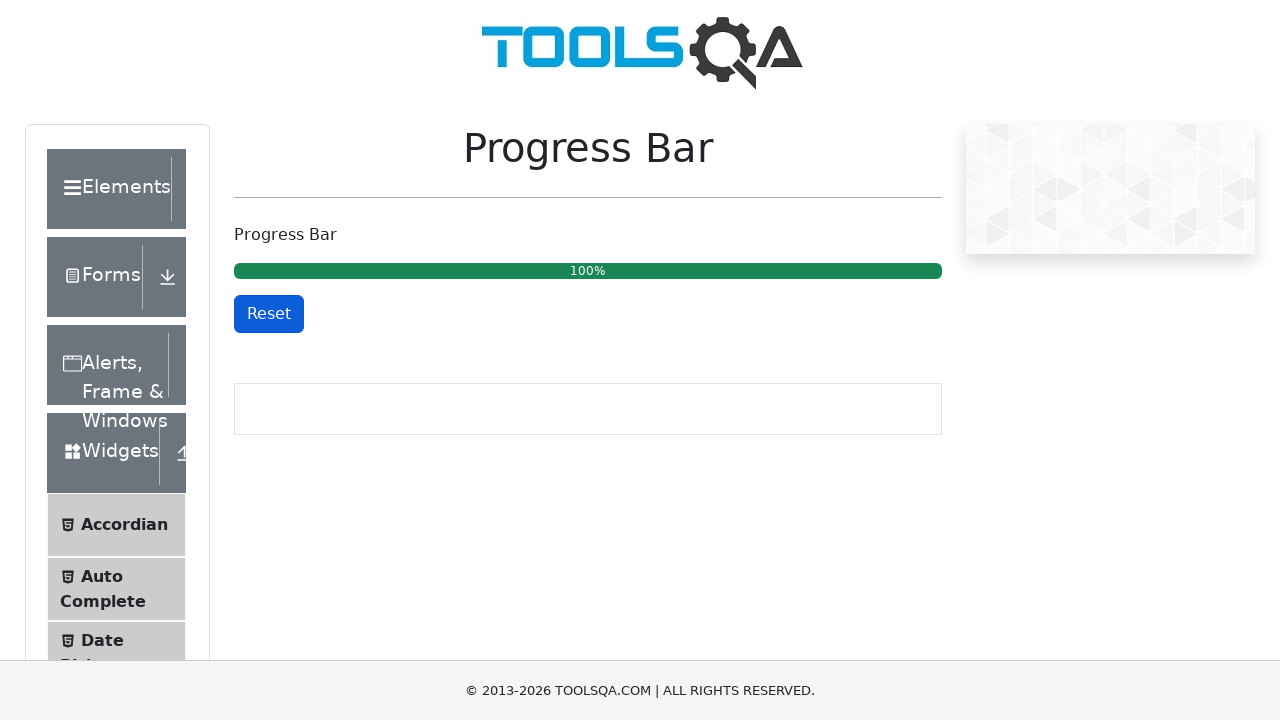